Verifies that the "More details about service" link exists on the MTS Belarus homepage

Starting URL: https://www.mts.by/

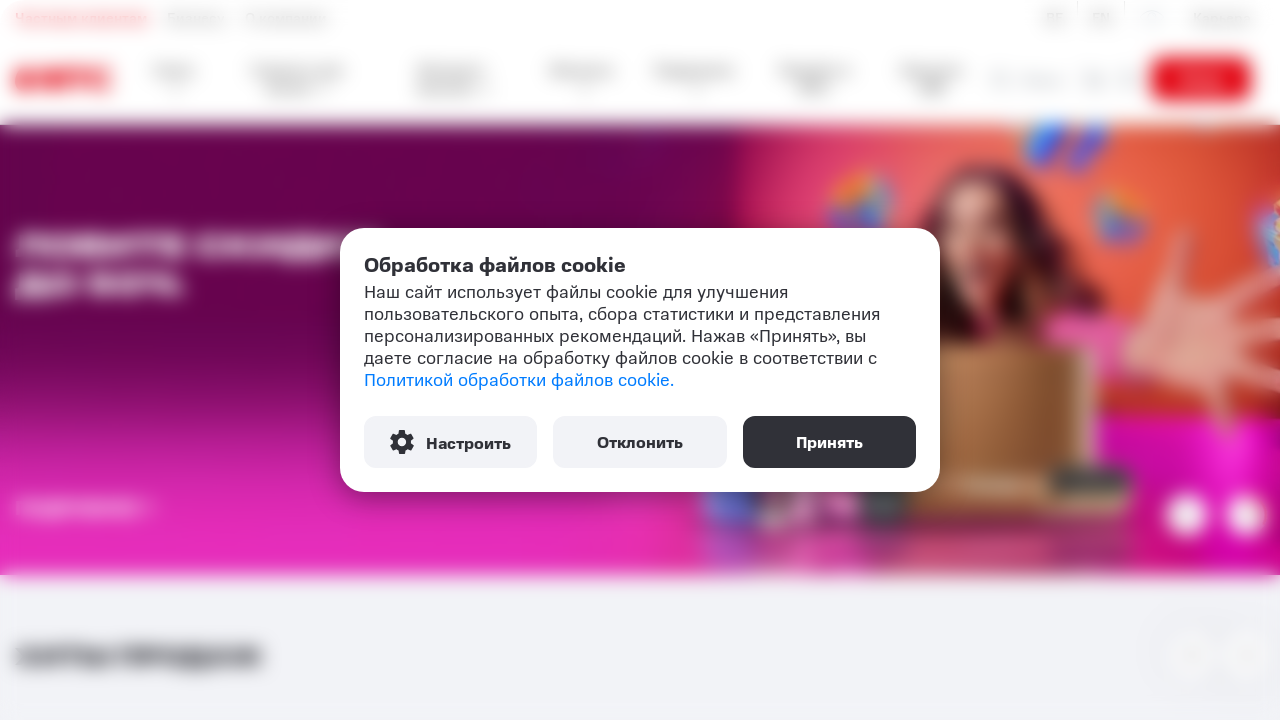

Waited for 'More details about service' link to be present on MTS Belarus homepage
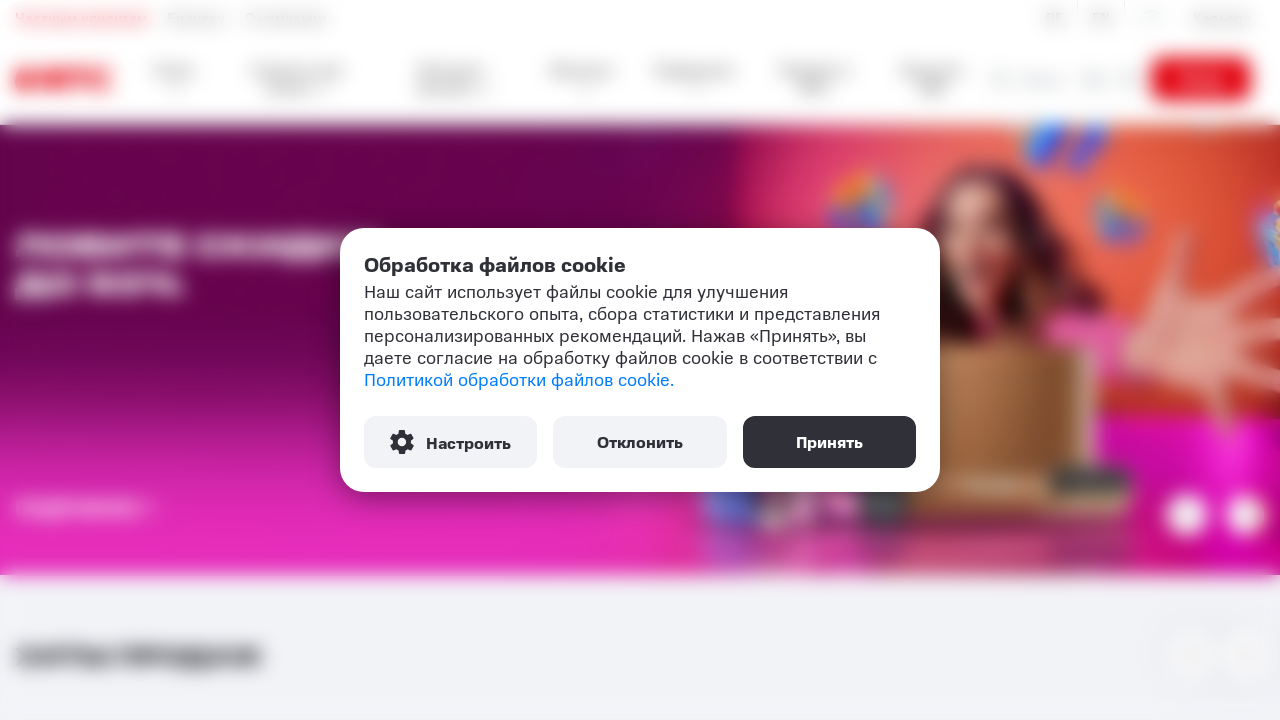

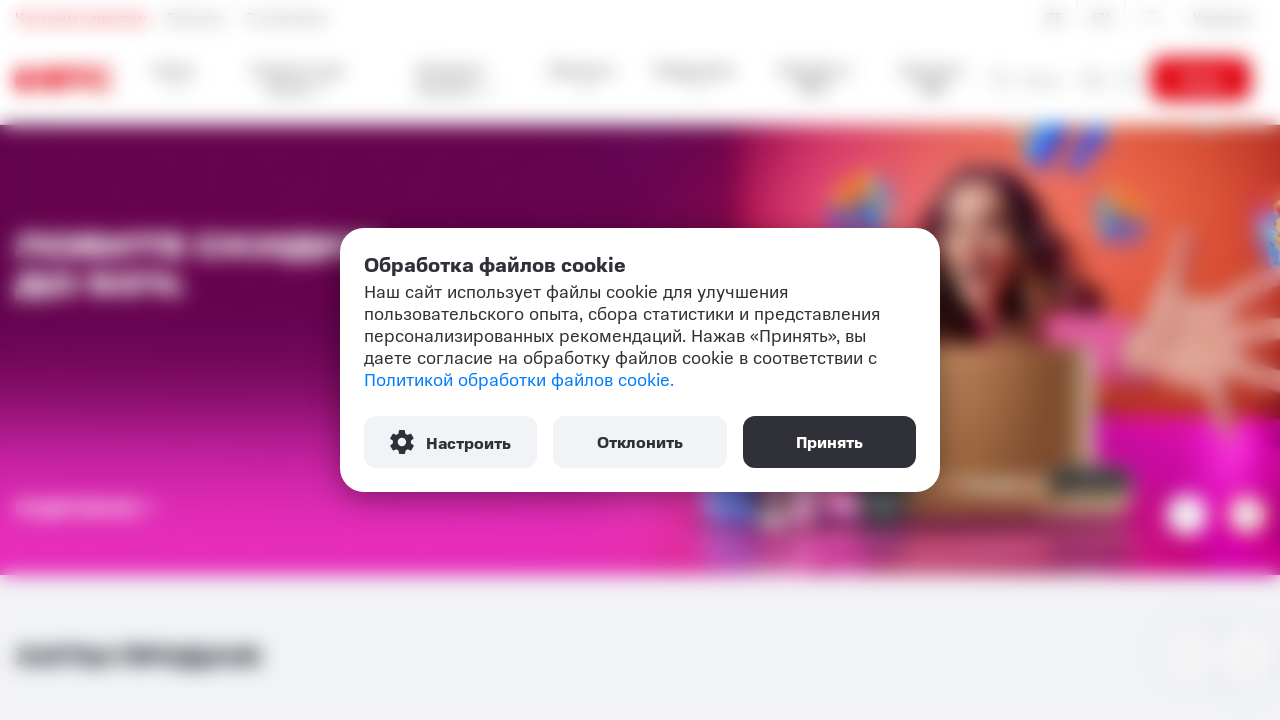